Tests right-click functionality on a form by performing a context click action on the Name label element

Starting URL: https://demoqa.com/automation-practice-form

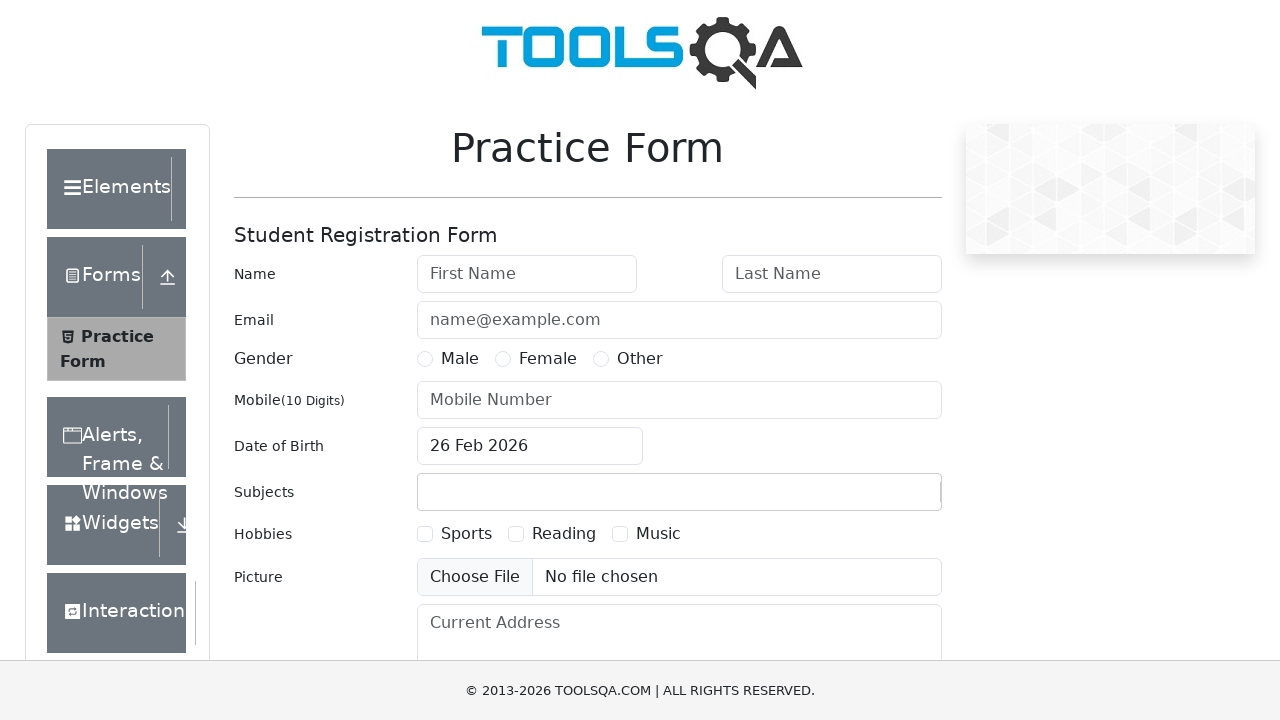

Located Name label element using xpath
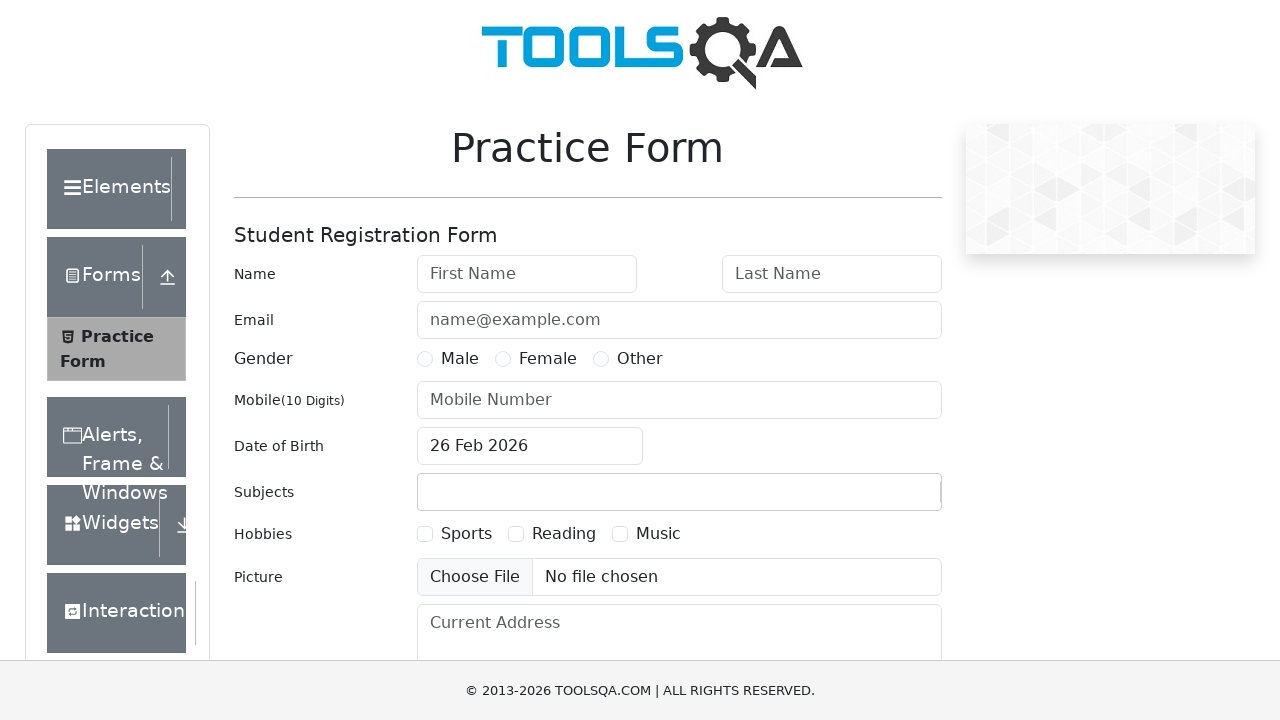

Performed right-click (context click) on Name label element at (255, 274) on xpath=//*[text()='Name']
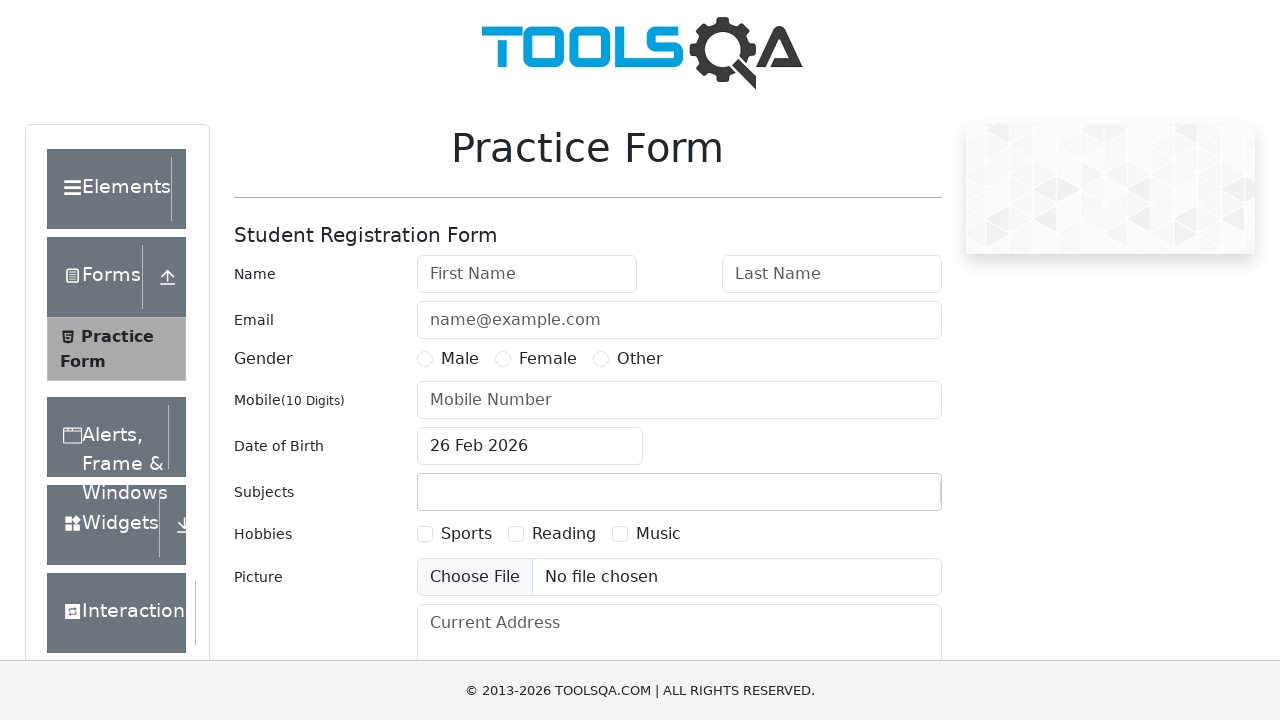

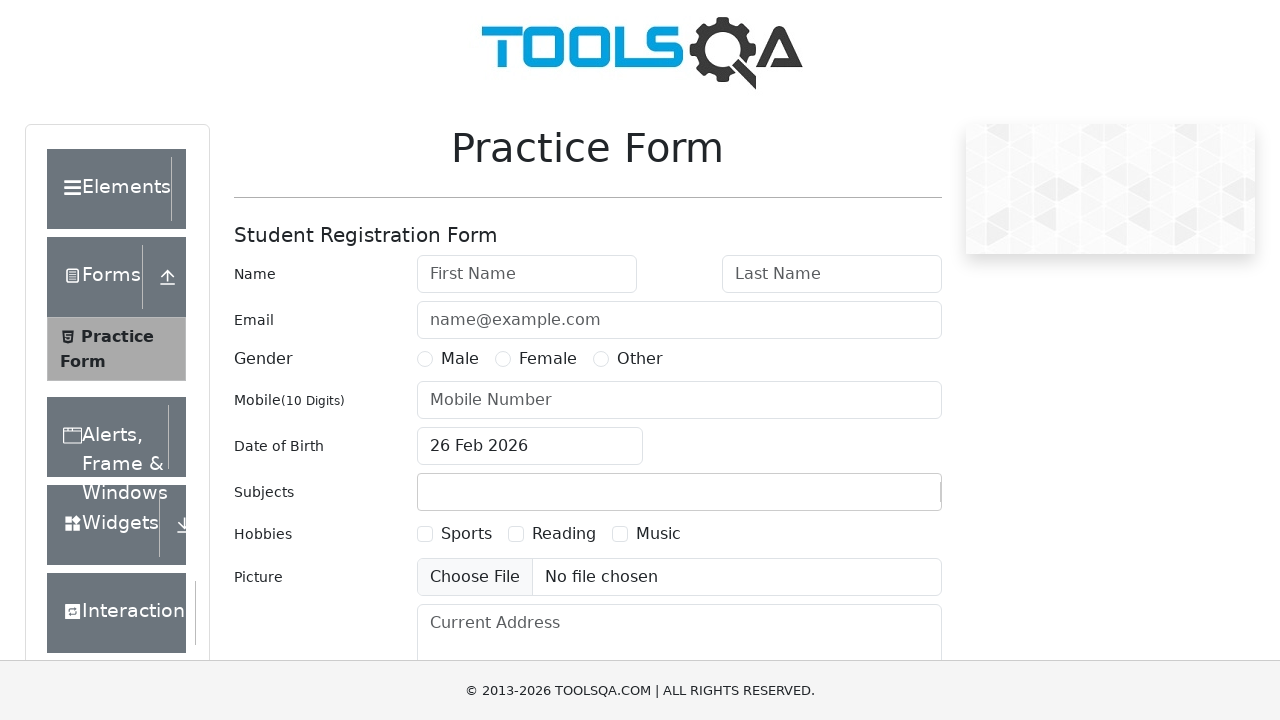